Tests that hovering over each of the three avatar images reveals their corresponding profile links

Starting URL: http://the-internet.herokuapp.com/hovers

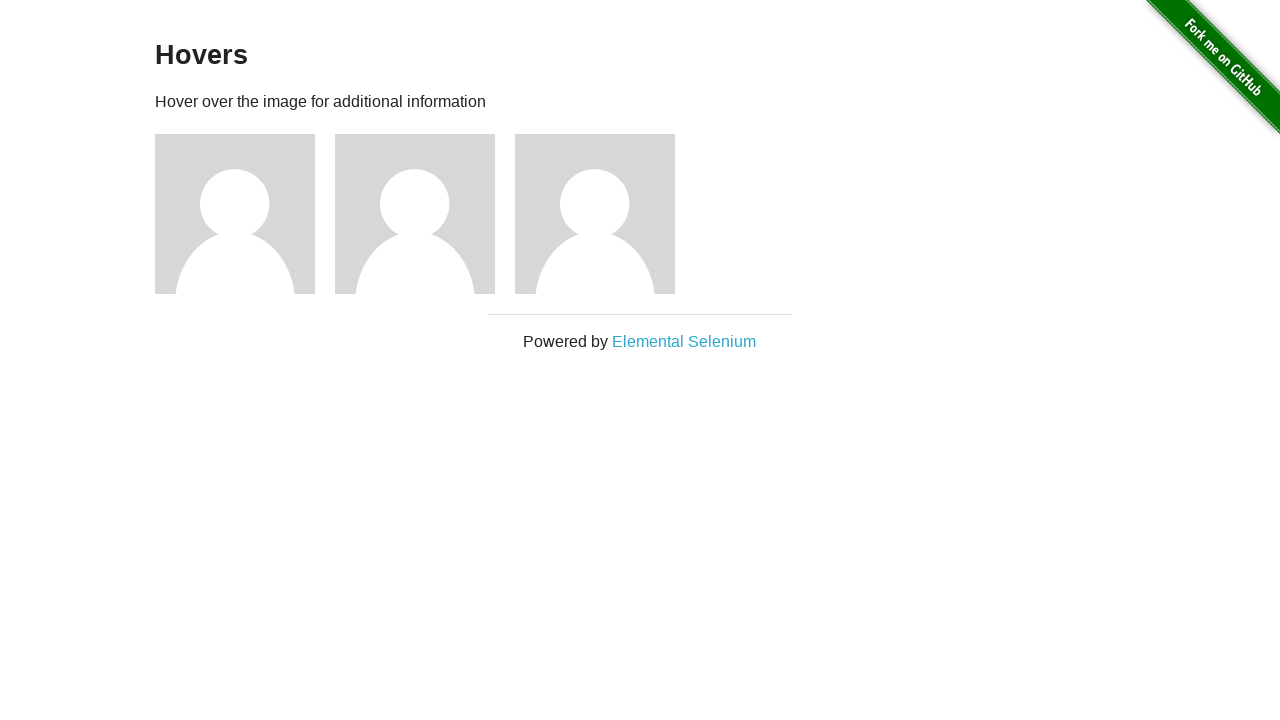

Waited for avatar images to load
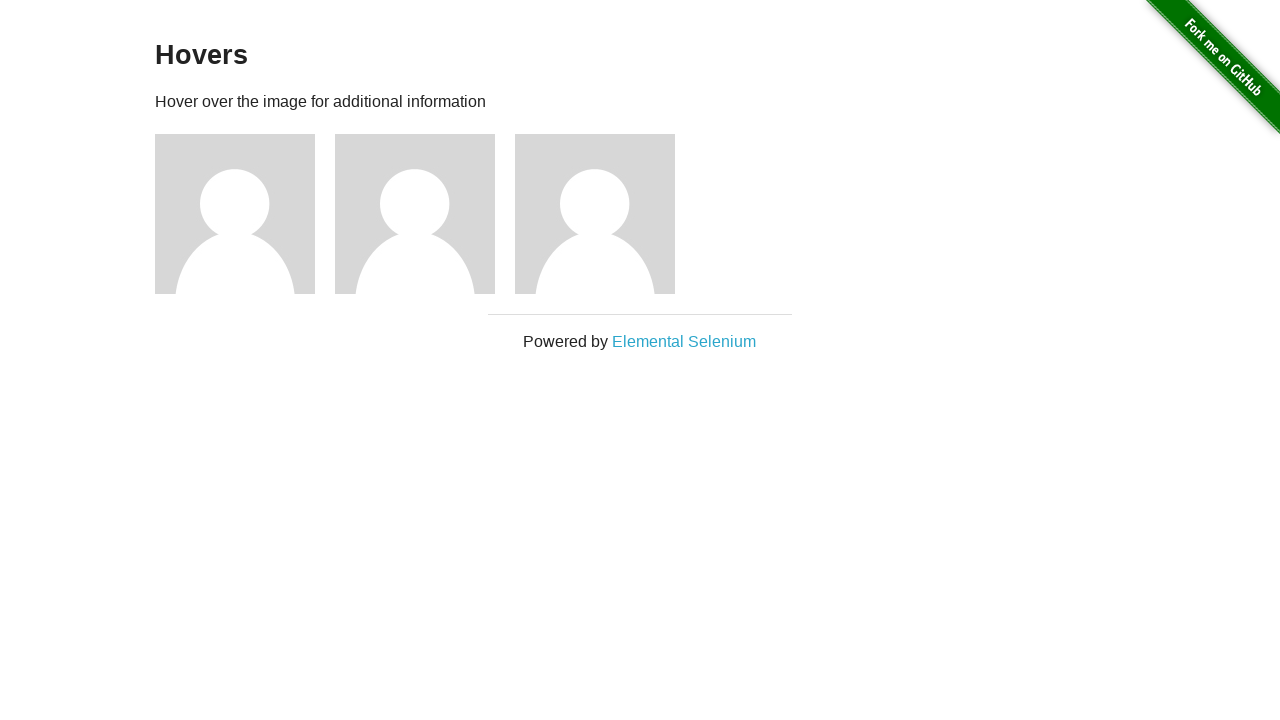

Located all avatar images and corresponding profile links
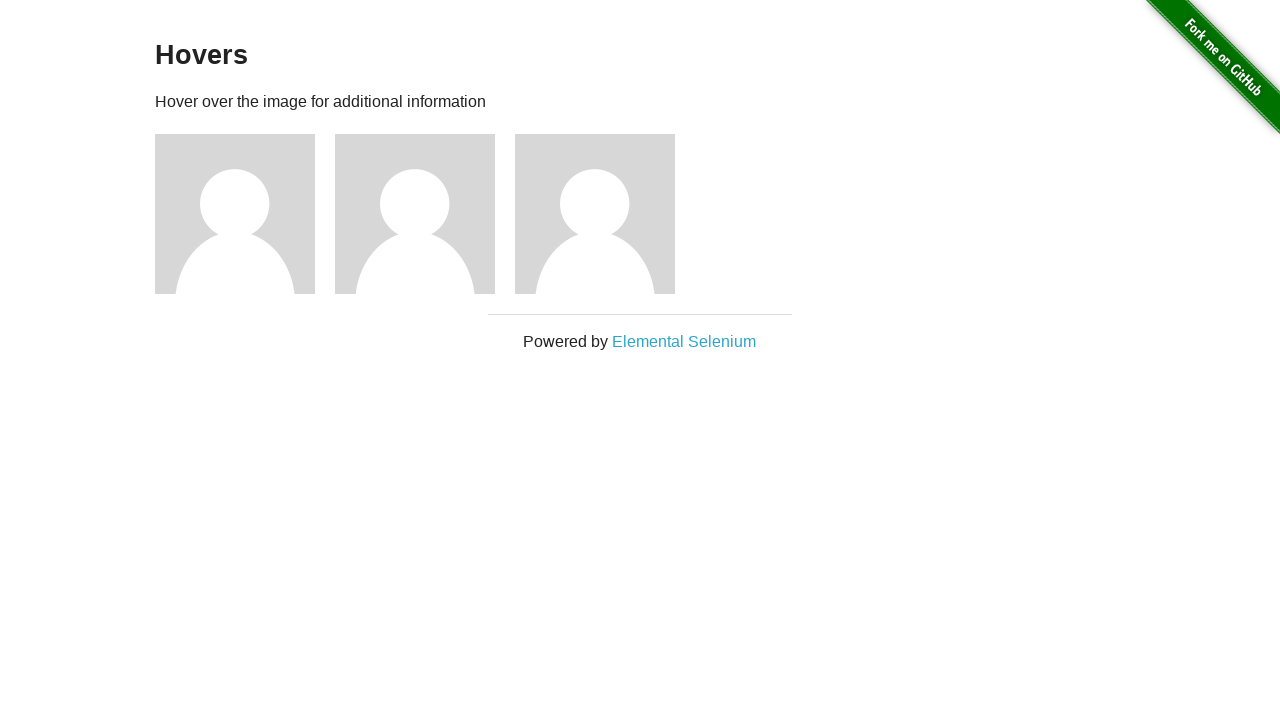

Hovered over avatar 1 at (235, 214) on .figure img >> nth=0
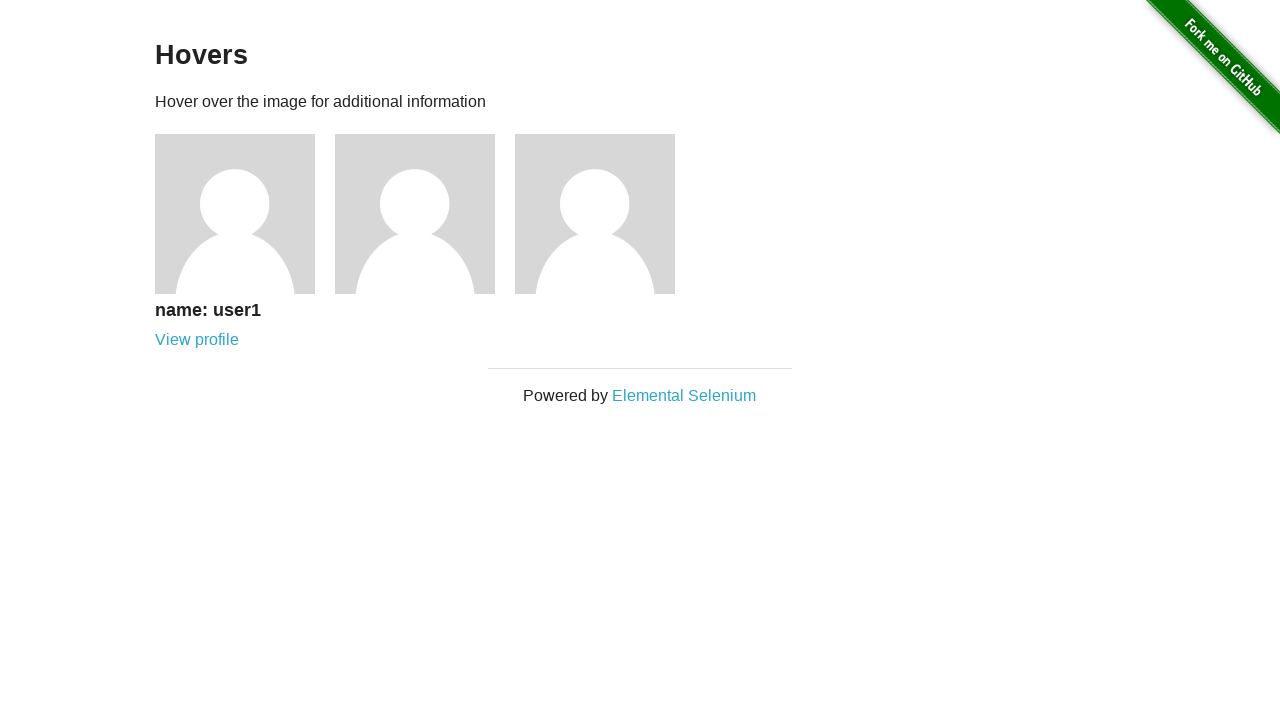

Profile link 1 became visible after hover
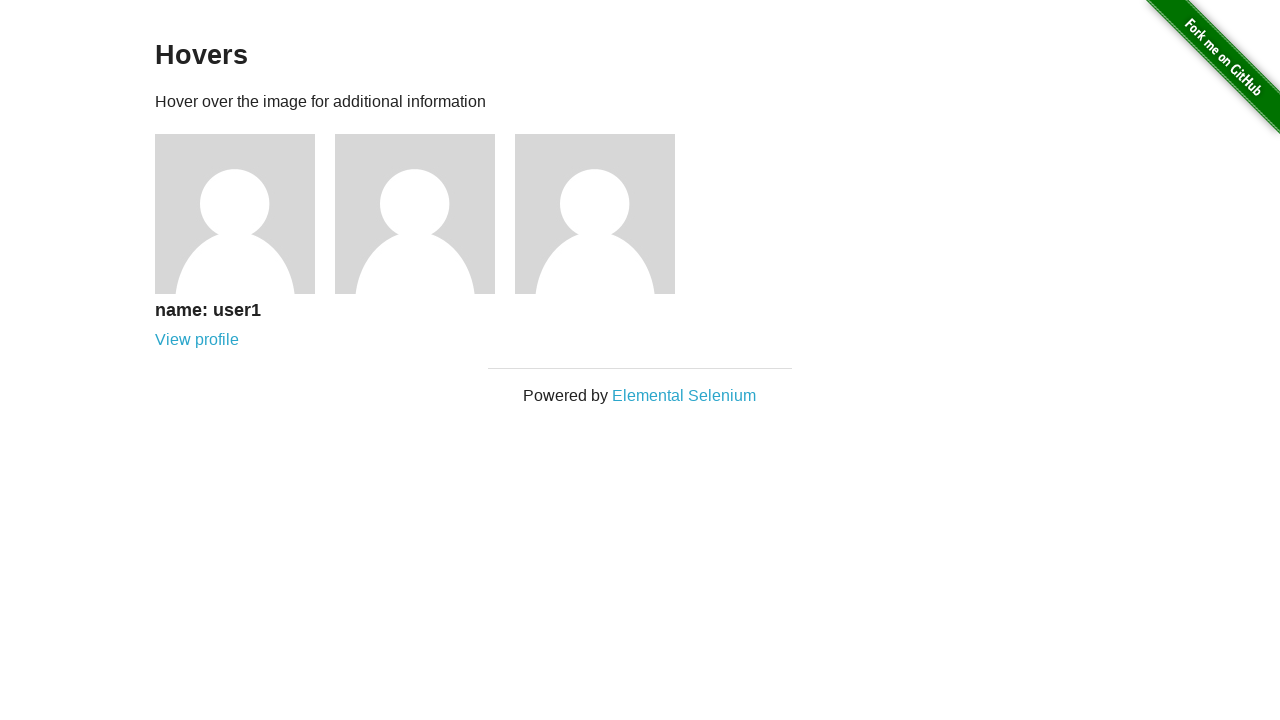

Hovered over avatar 2 at (415, 214) on .figure img >> nth=1
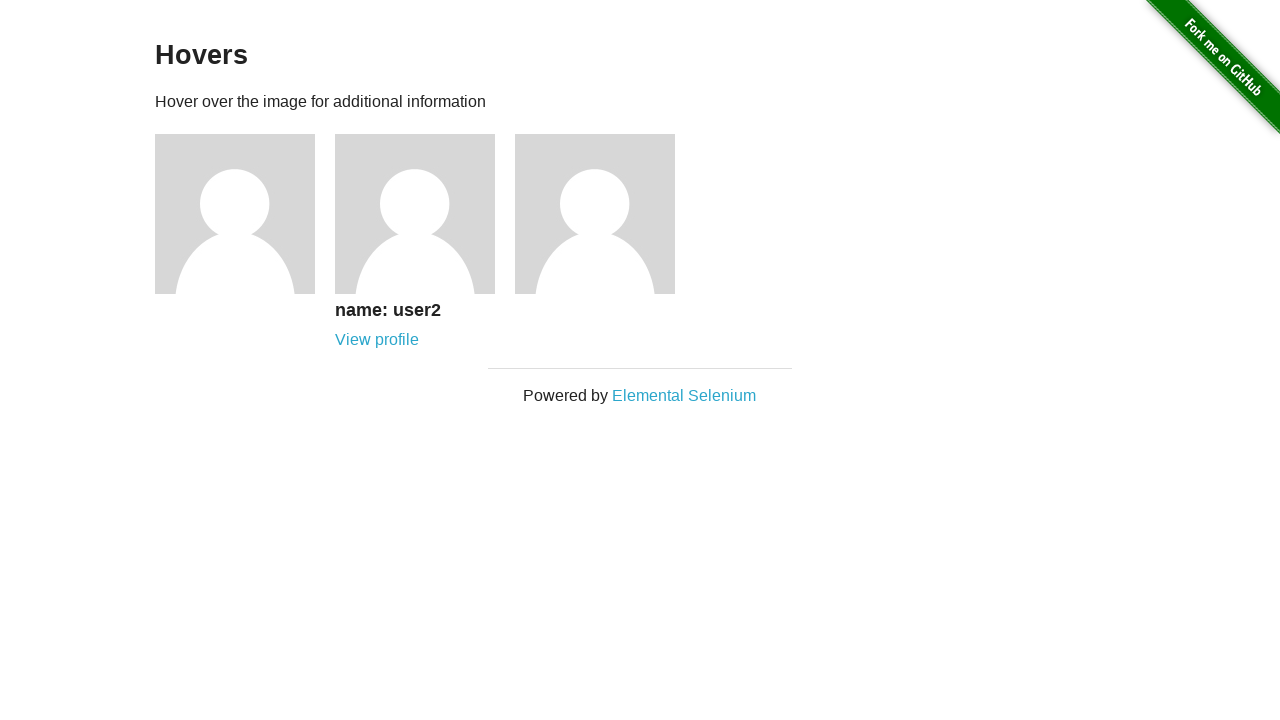

Profile link 2 became visible after hover
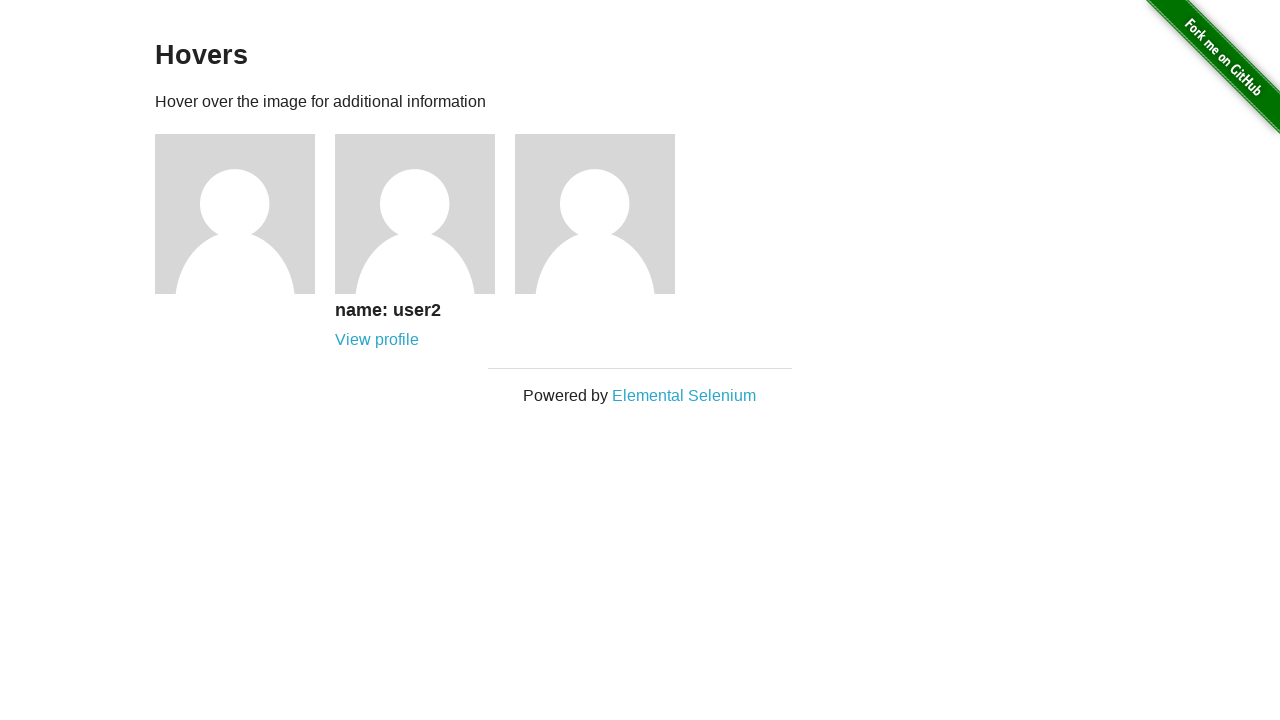

Hovered over avatar 3 at (595, 214) on .figure img >> nth=2
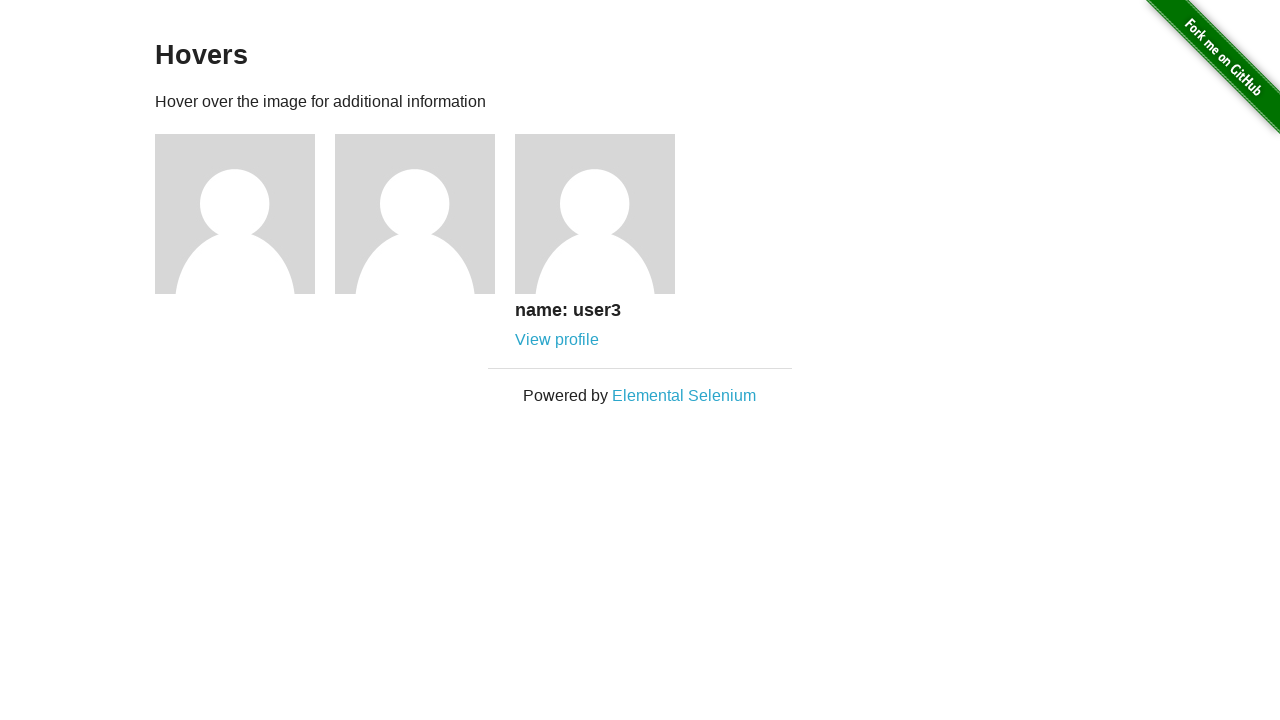

Profile link 3 became visible after hover
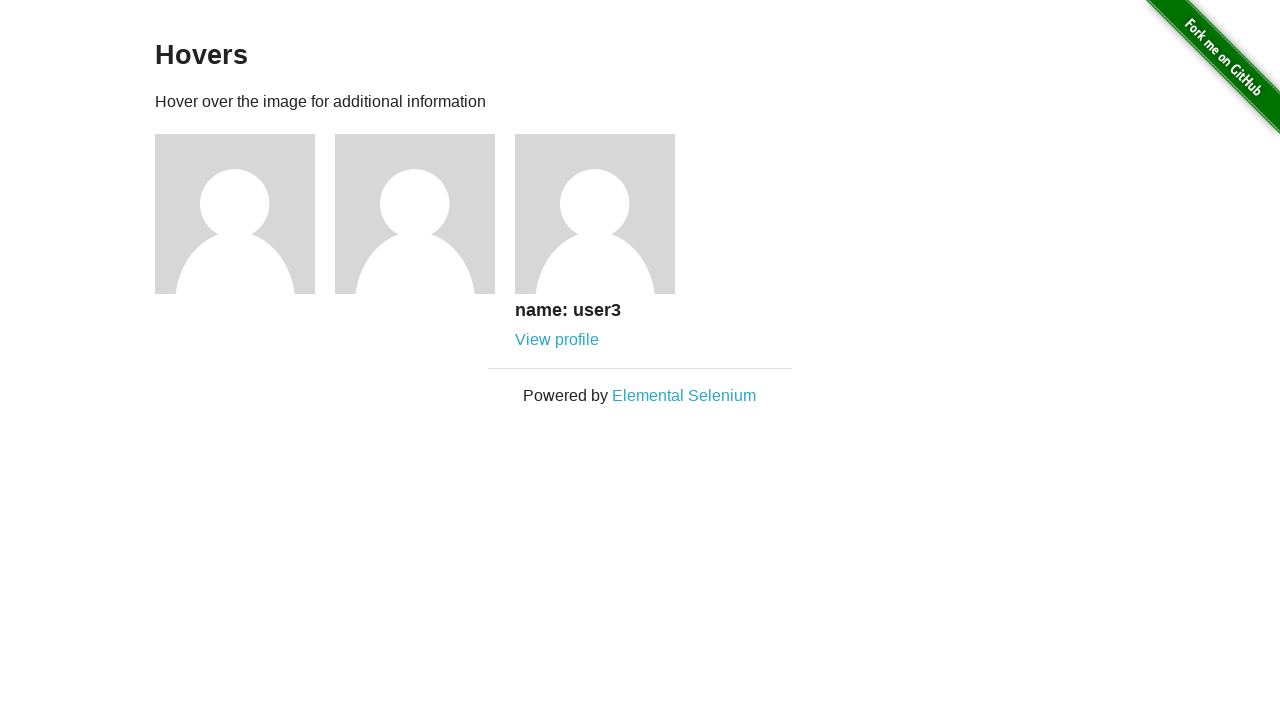

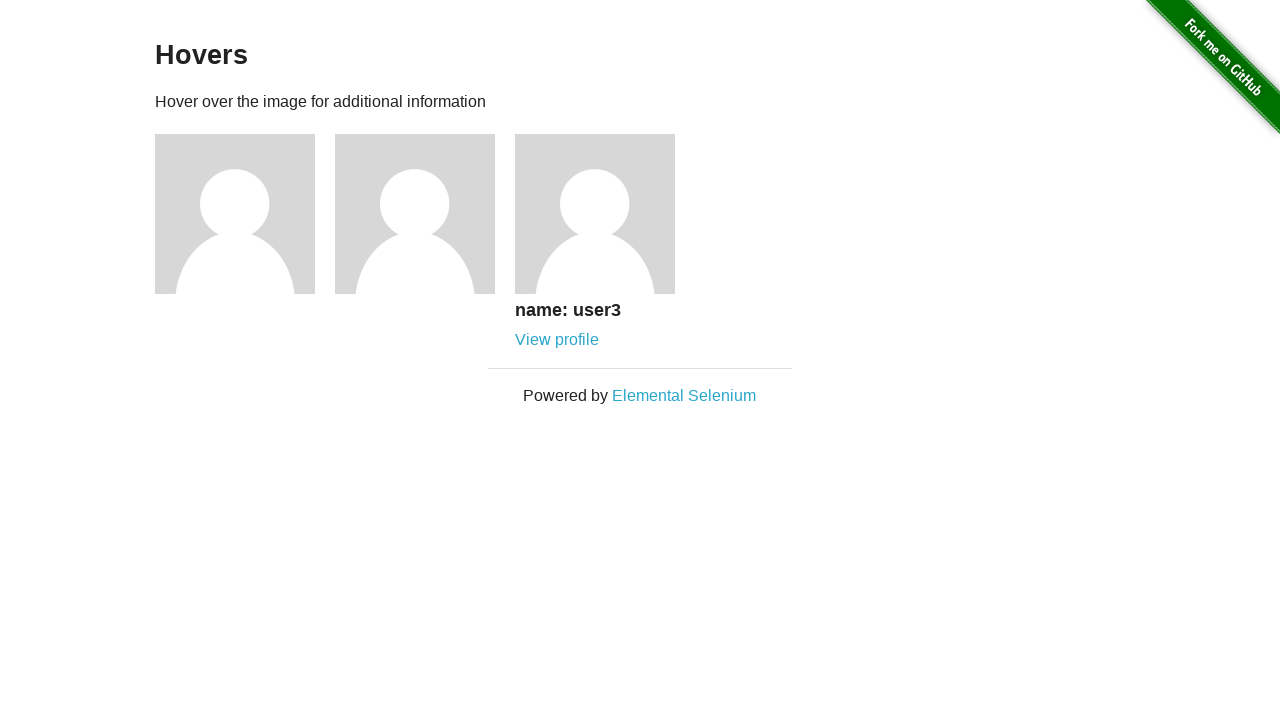